Navigates to the Greens Technology website and maximizes the browser window to verify the page loads correctly

Starting URL: http://www.greenstechnologys.com/

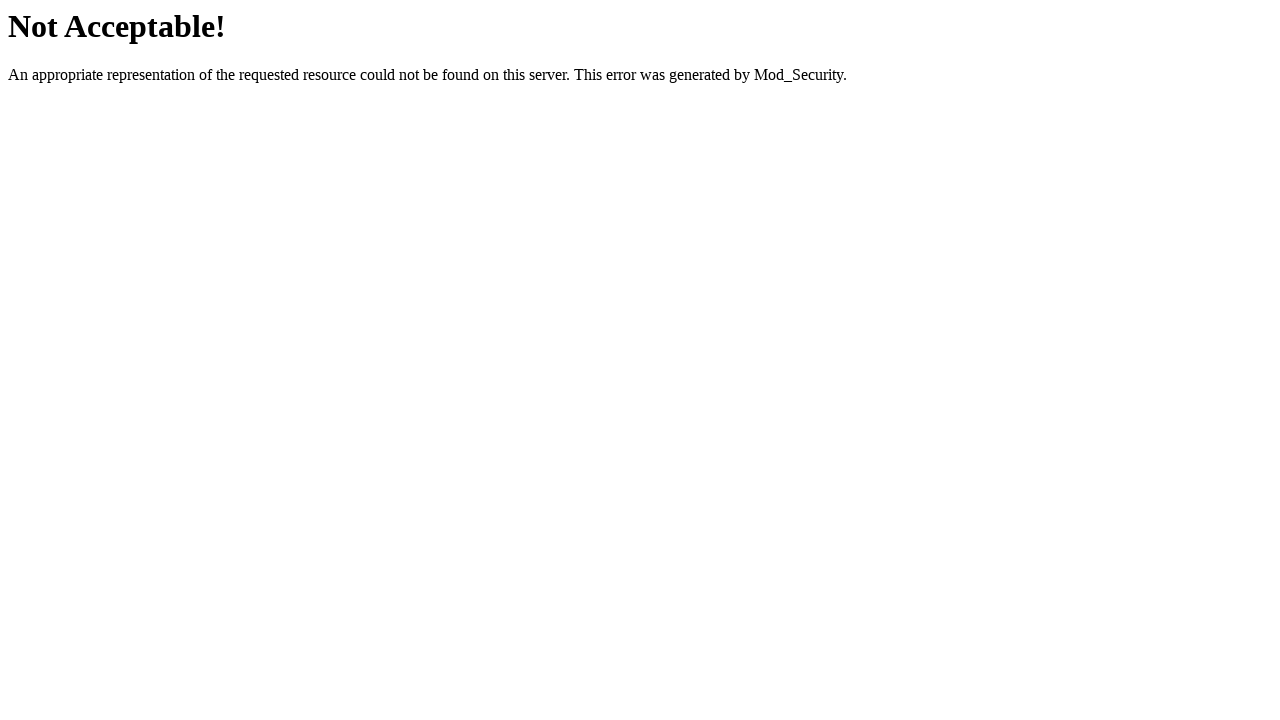

Set viewport to 1920x1080 to maximize browser window
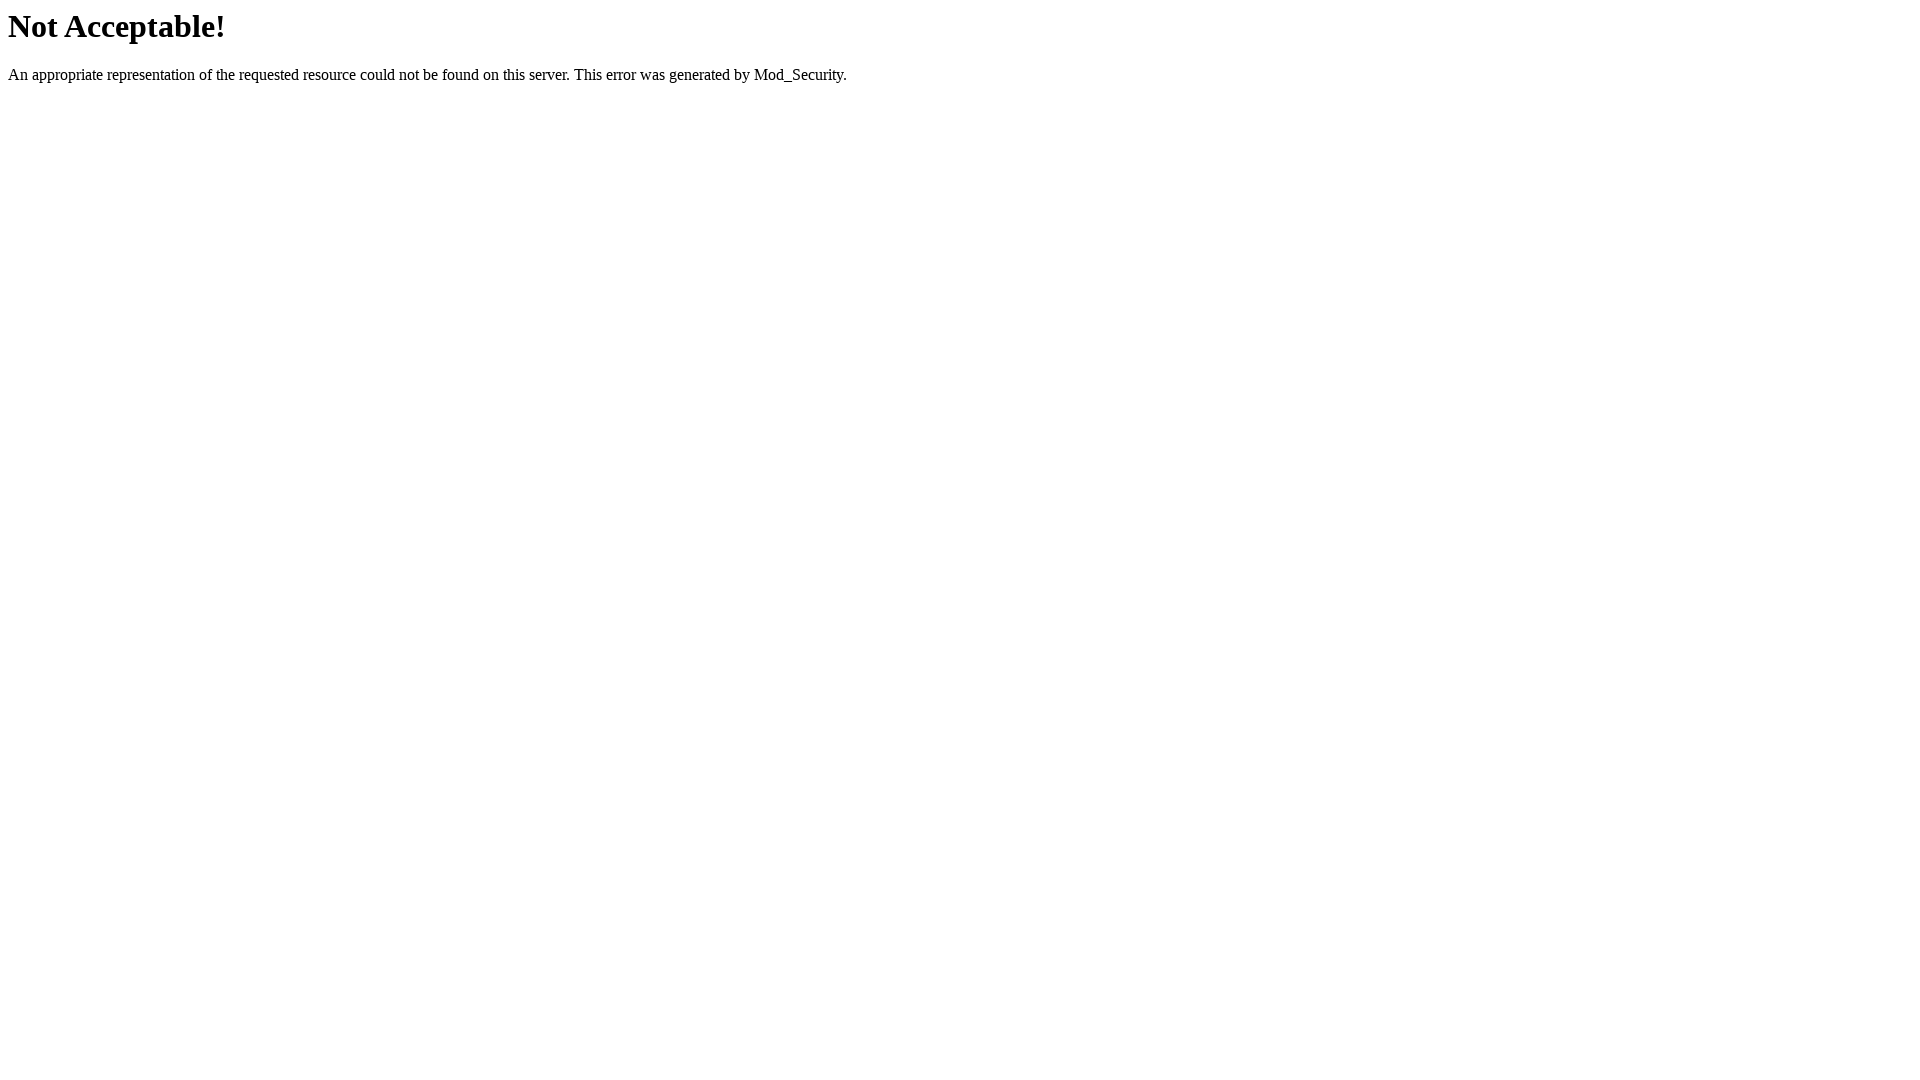

Waited for page to fully load at http://www.greenstechnologys.com/
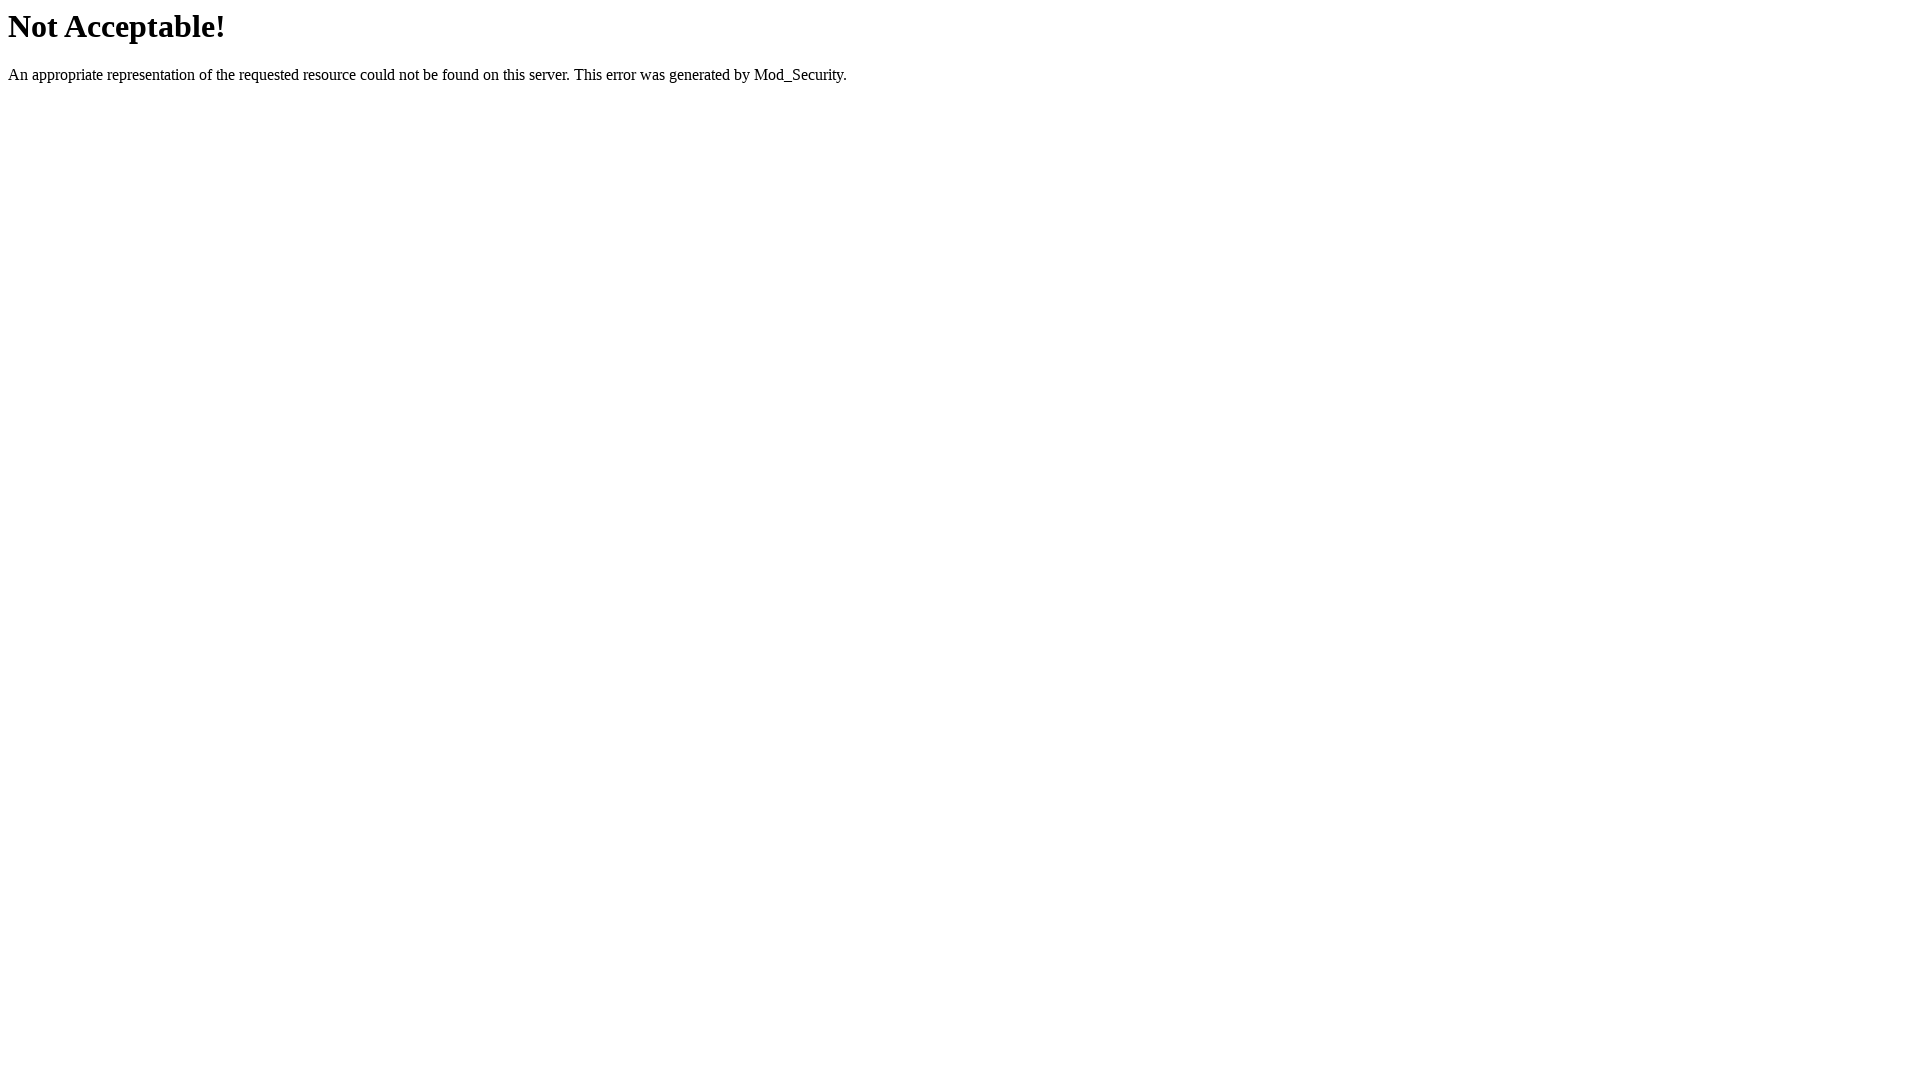

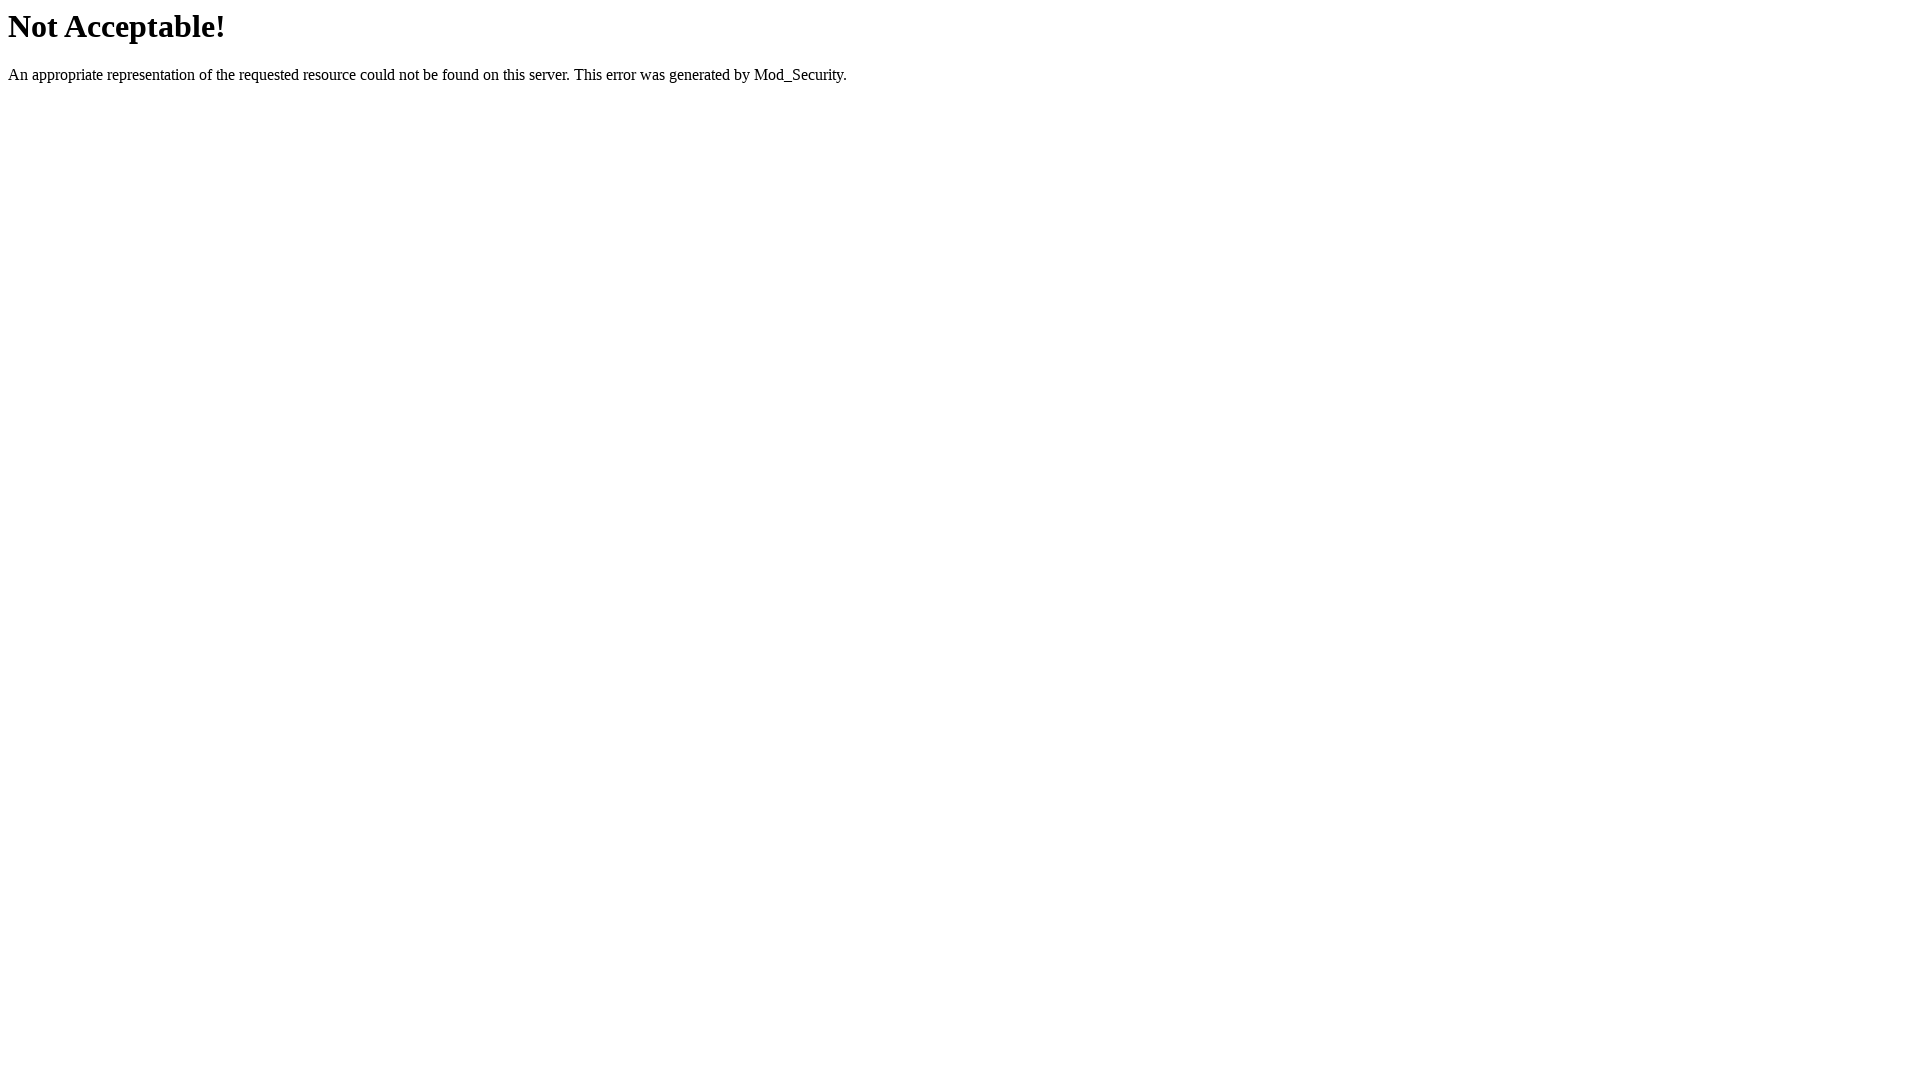